Navigates to Salesforce login page and verifies the page loads by checking the title

Starting URL: https://login.salesforce.com/

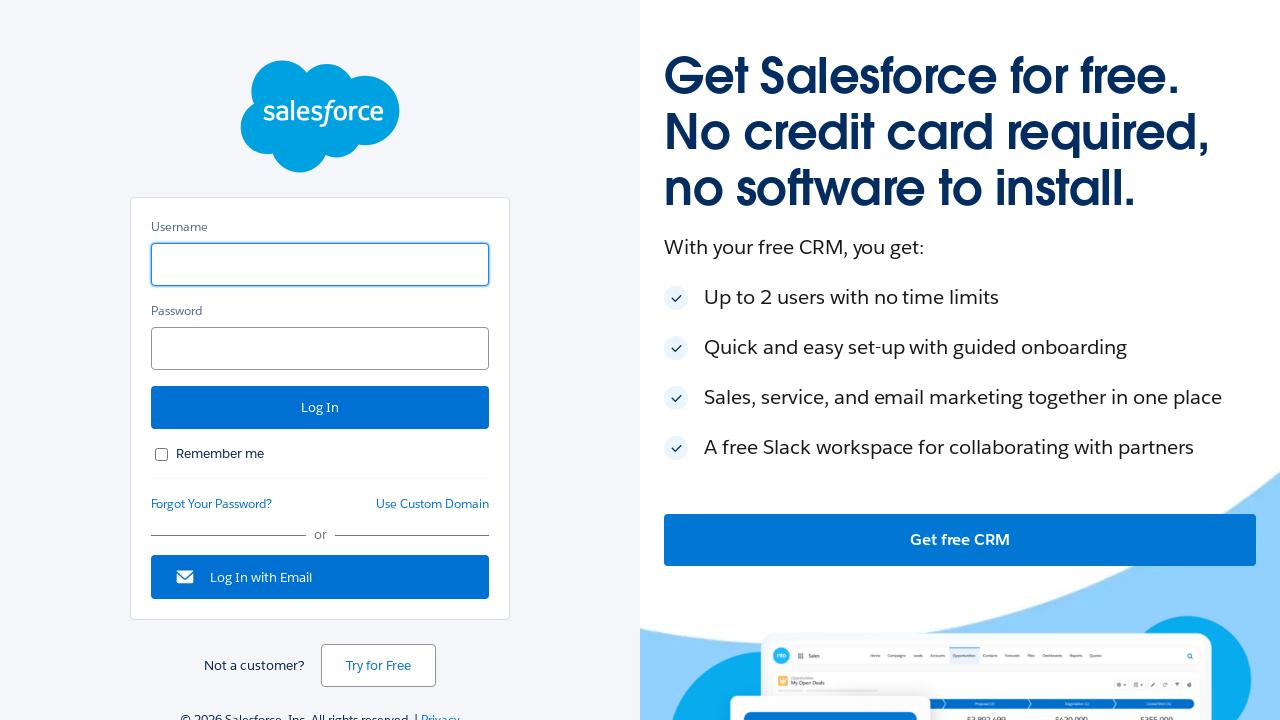

Navigated to Salesforce login page
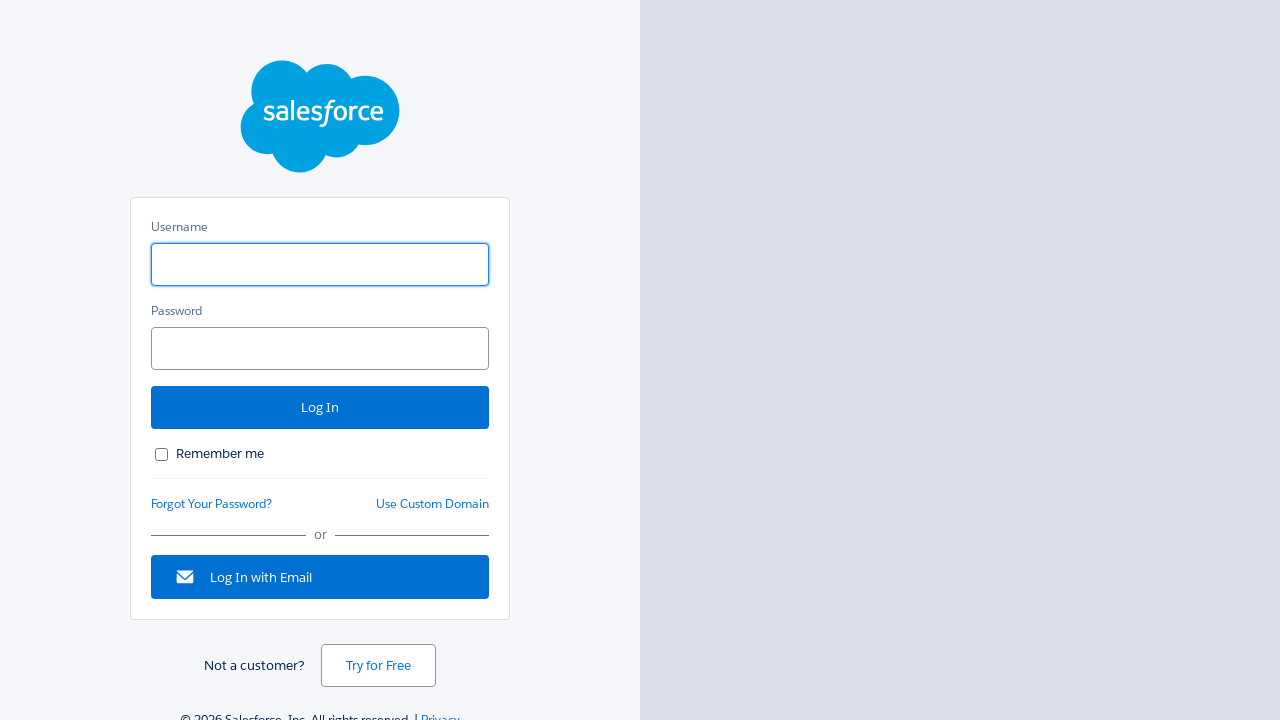

Retrieved page title to verify page loaded
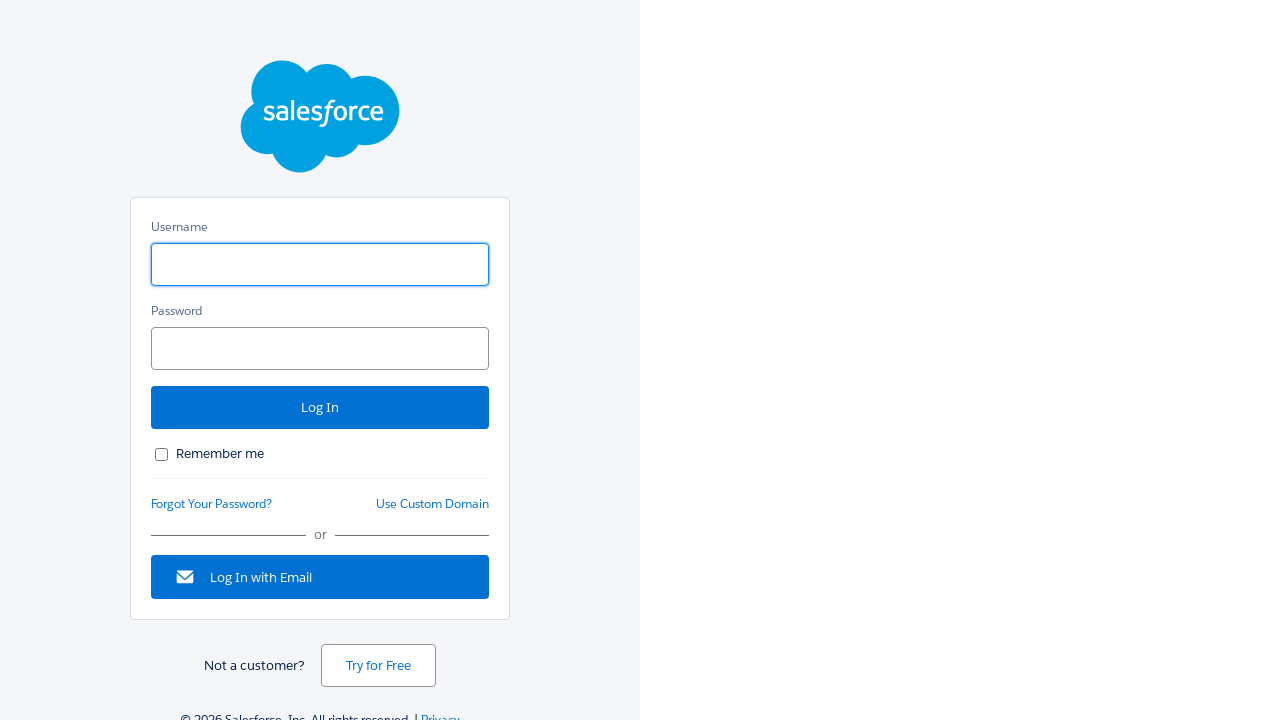

Printed page title
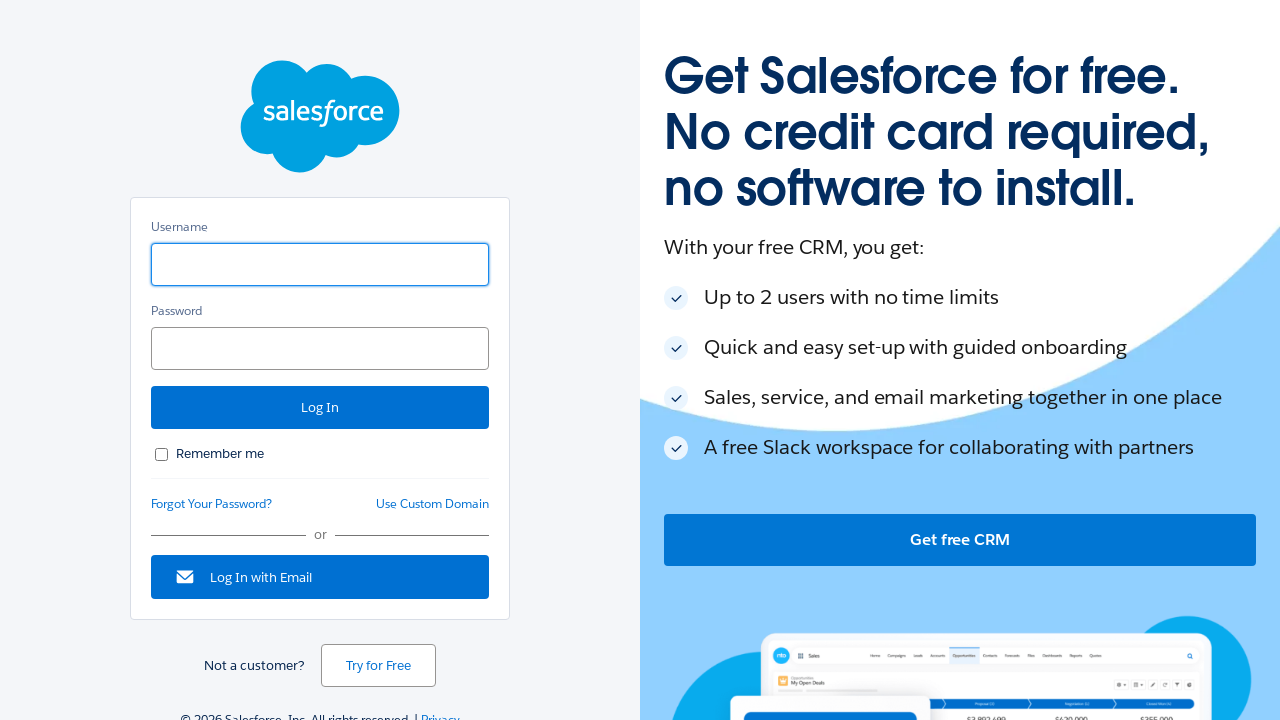

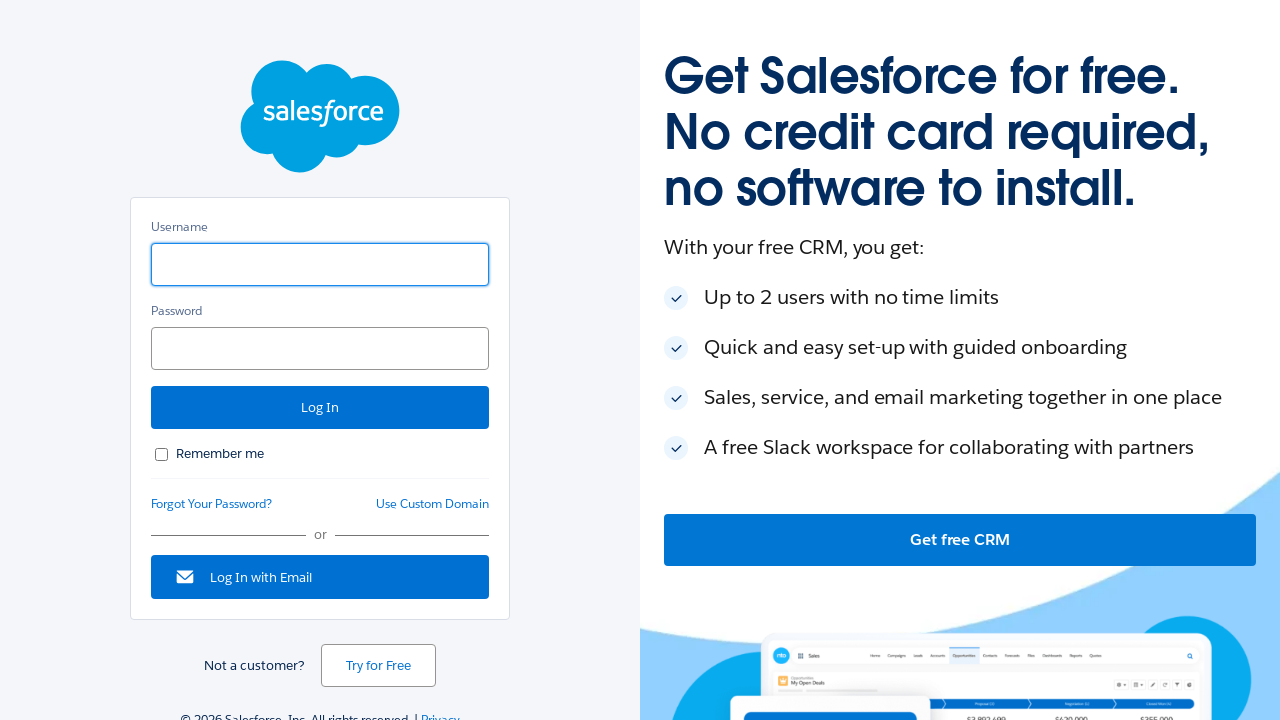